Tests a simple form by navigating to the page and clicking the submit button

Starting URL: http://suninjuly.github.io/simple_form_find_task.html

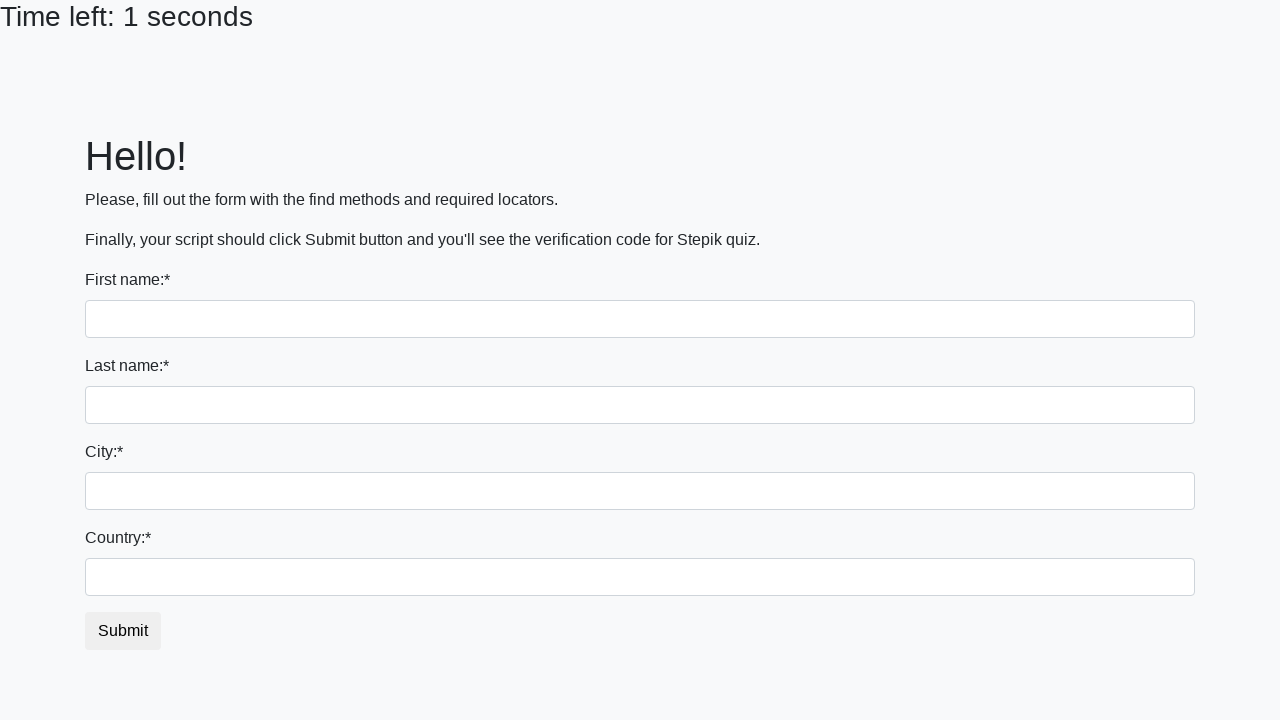

Clicked the submit button at (123, 631) on #submit_button
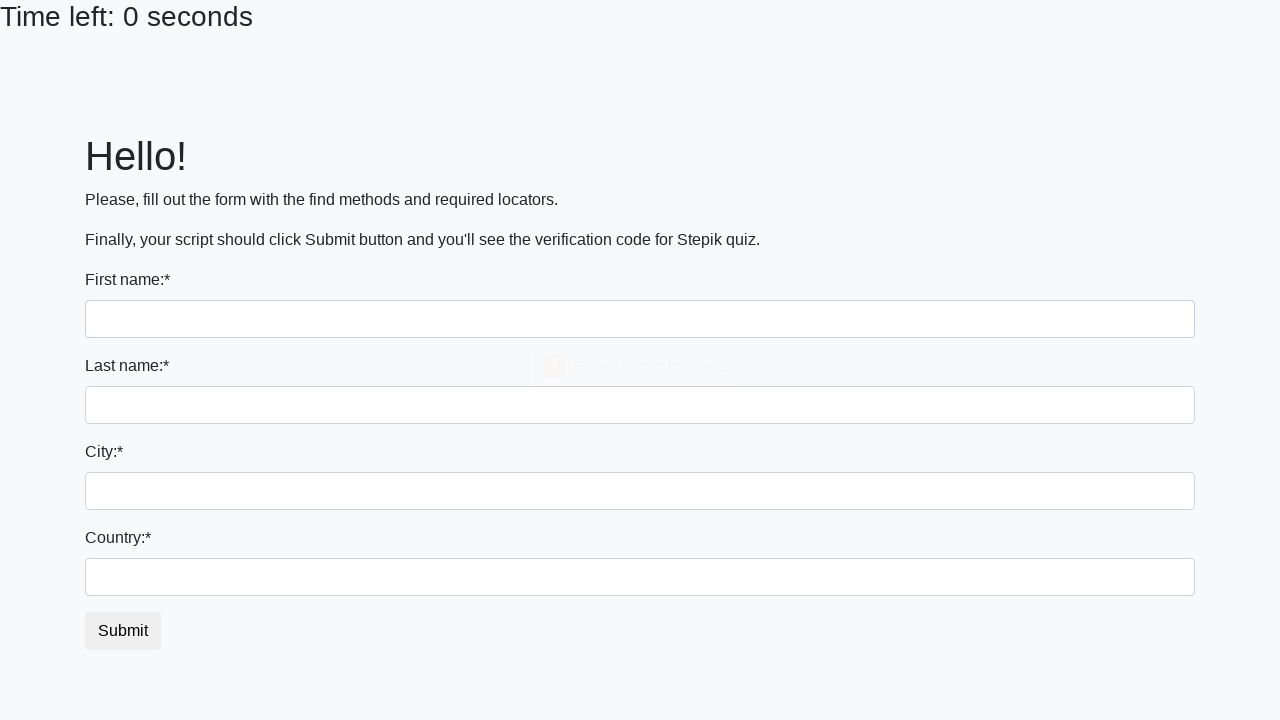

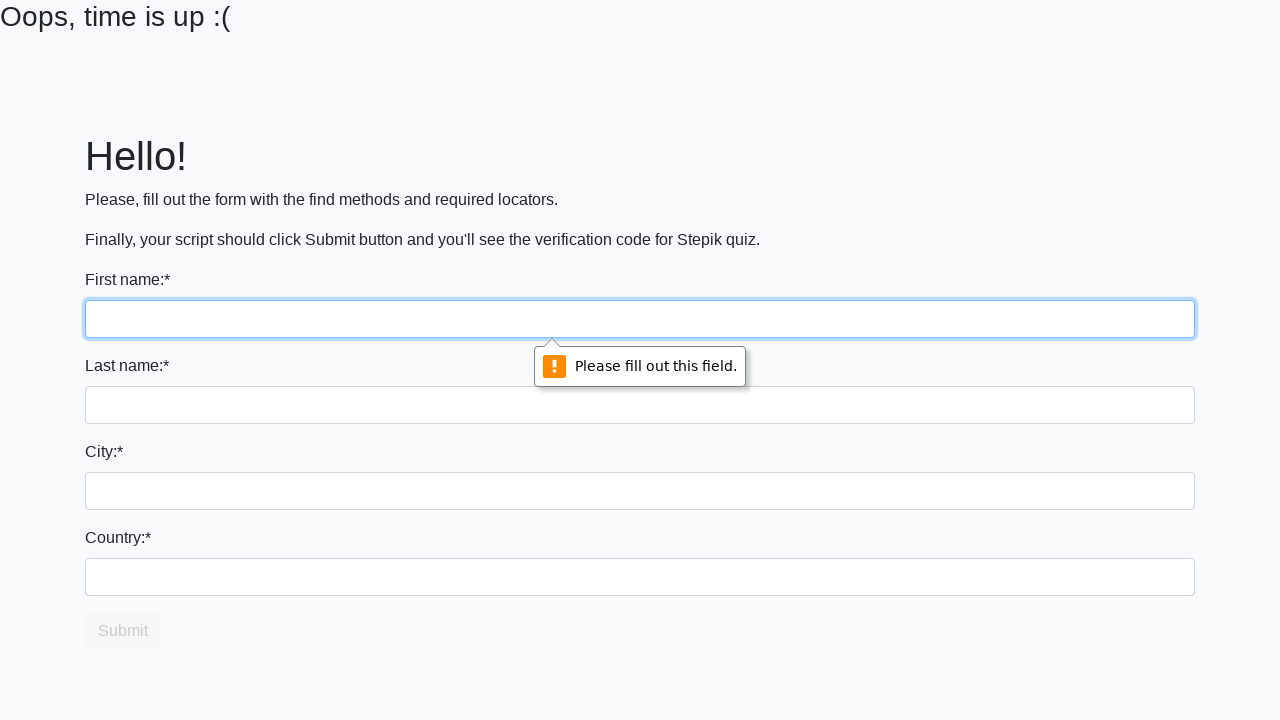